Tests checkbox selection by clicking Check 3 and Check 4 and verifying their states

Starting URL: https://antoniotrindade.com.br/treinoautomacao/elementsweb.html

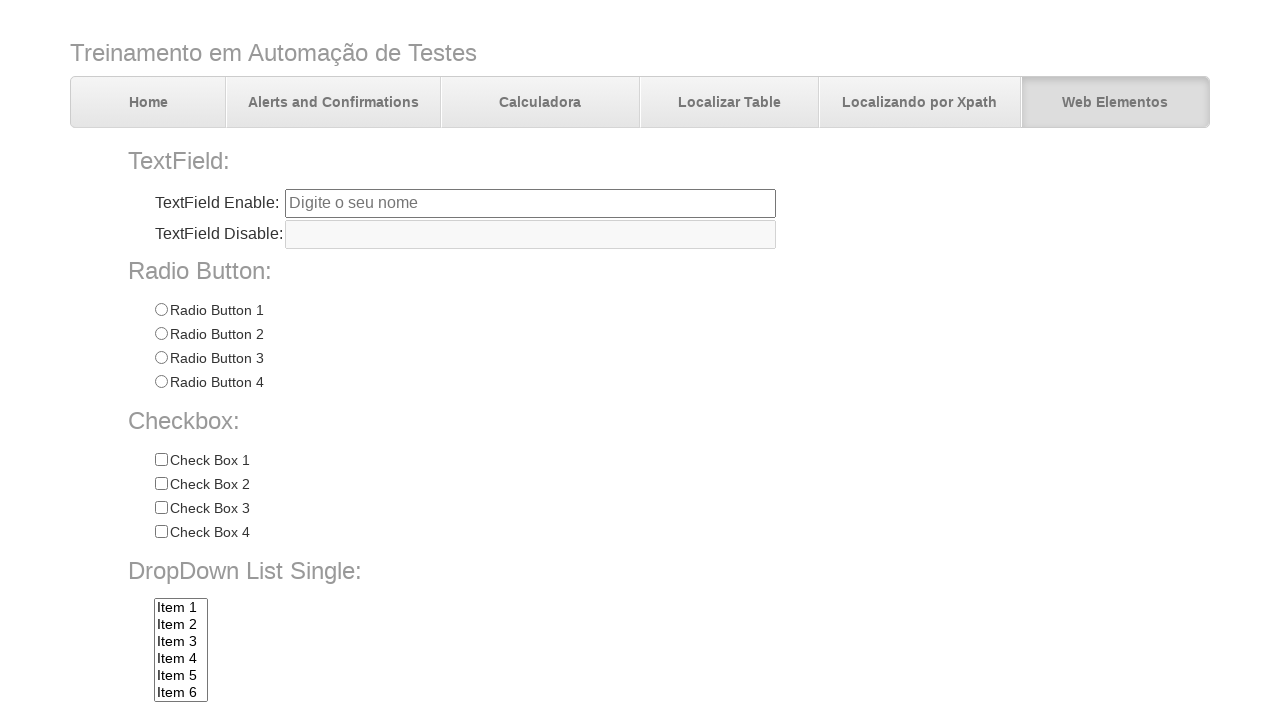

Clicked on Check 3 checkbox at (161, 508) on input[name='chkbox'][value='Check 3']
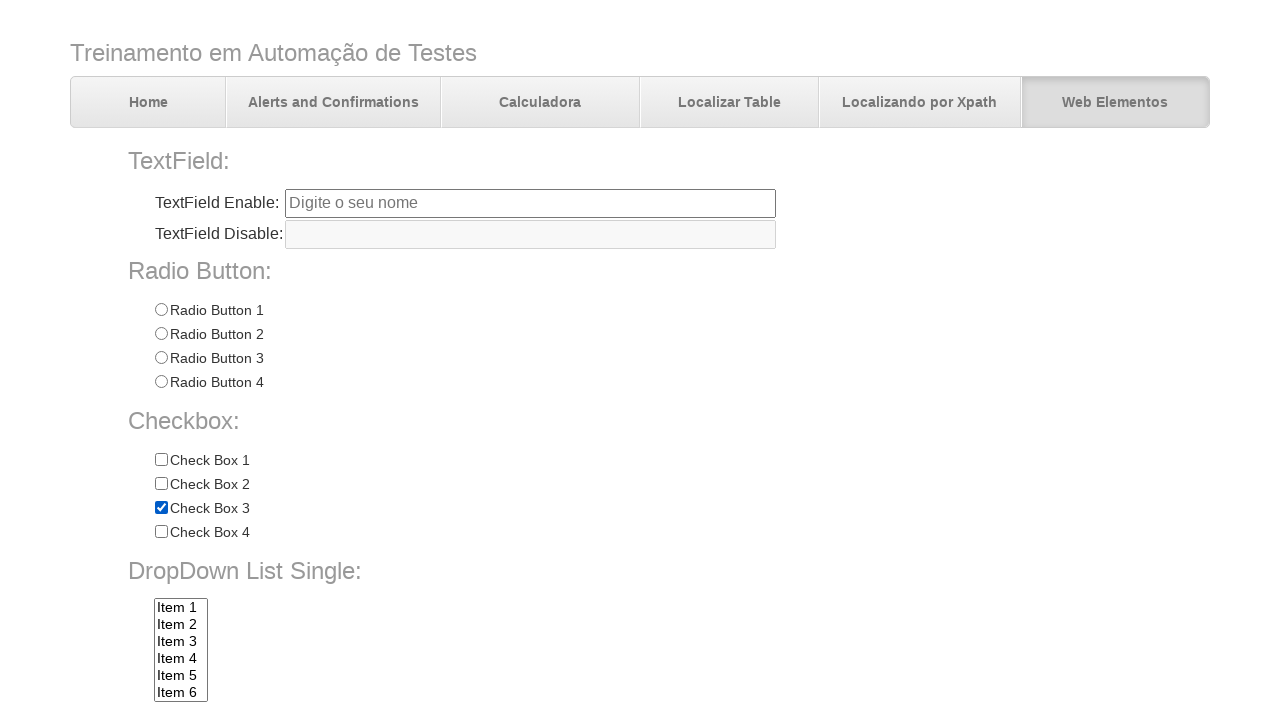

Clicked on Check 4 checkbox at (161, 532) on input[name='chkbox'][value='Check 4']
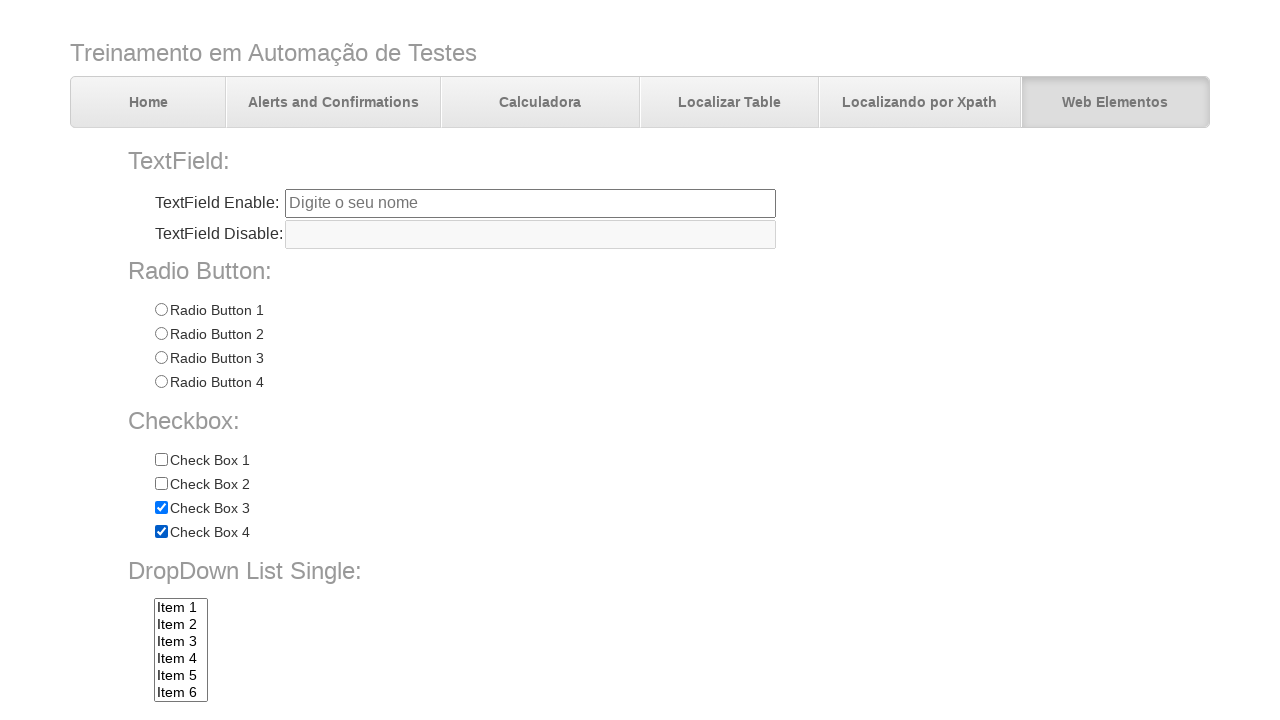

Verified Check 3 is selected
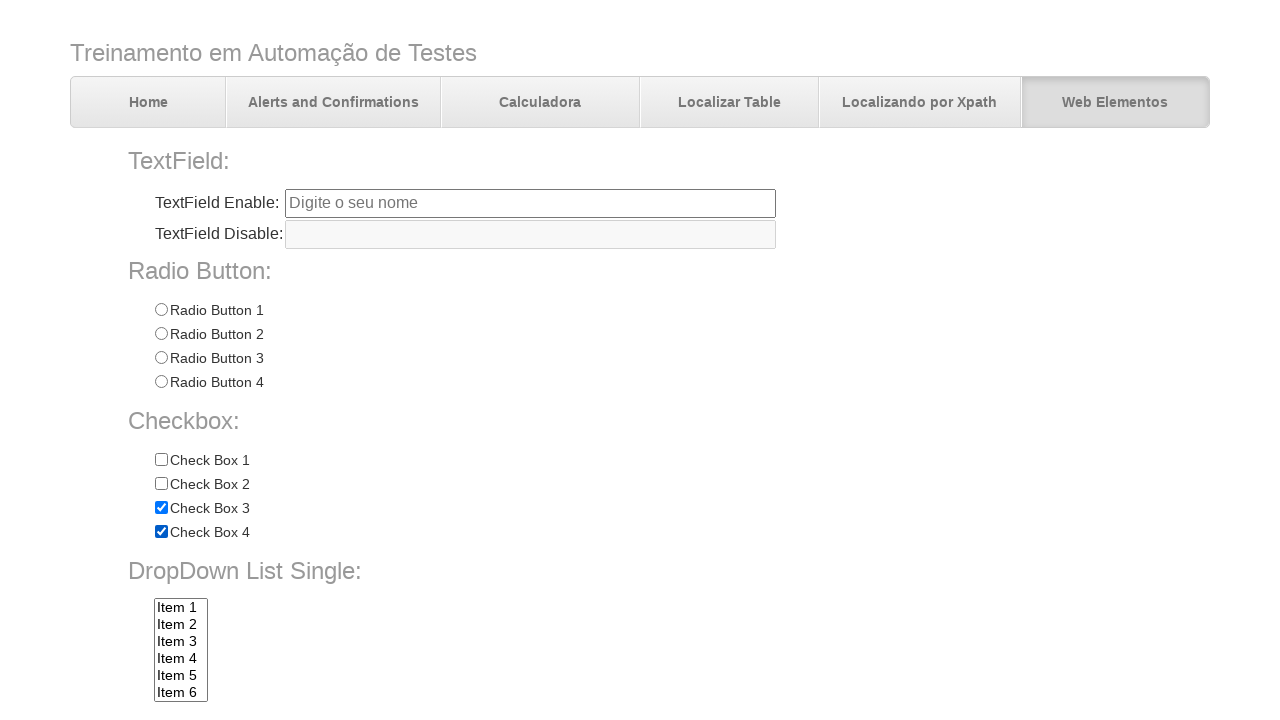

Verified Check 4 is selected
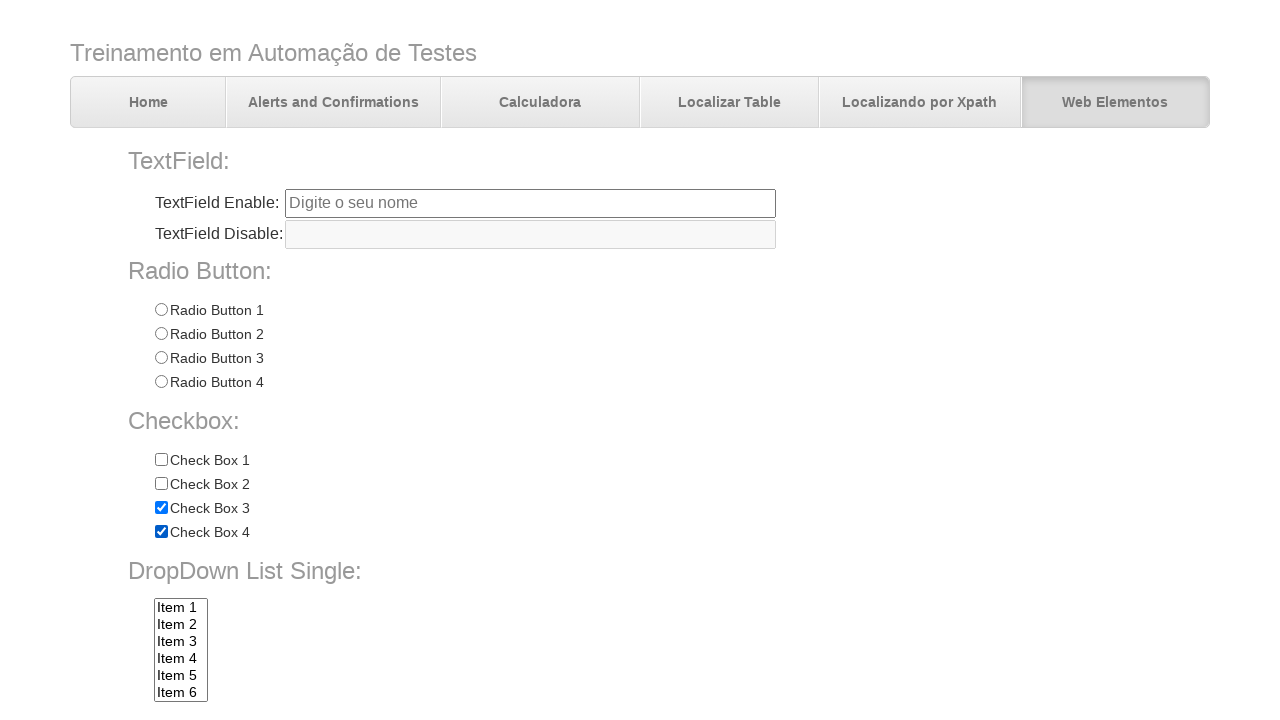

Verified Check 1 is not selected
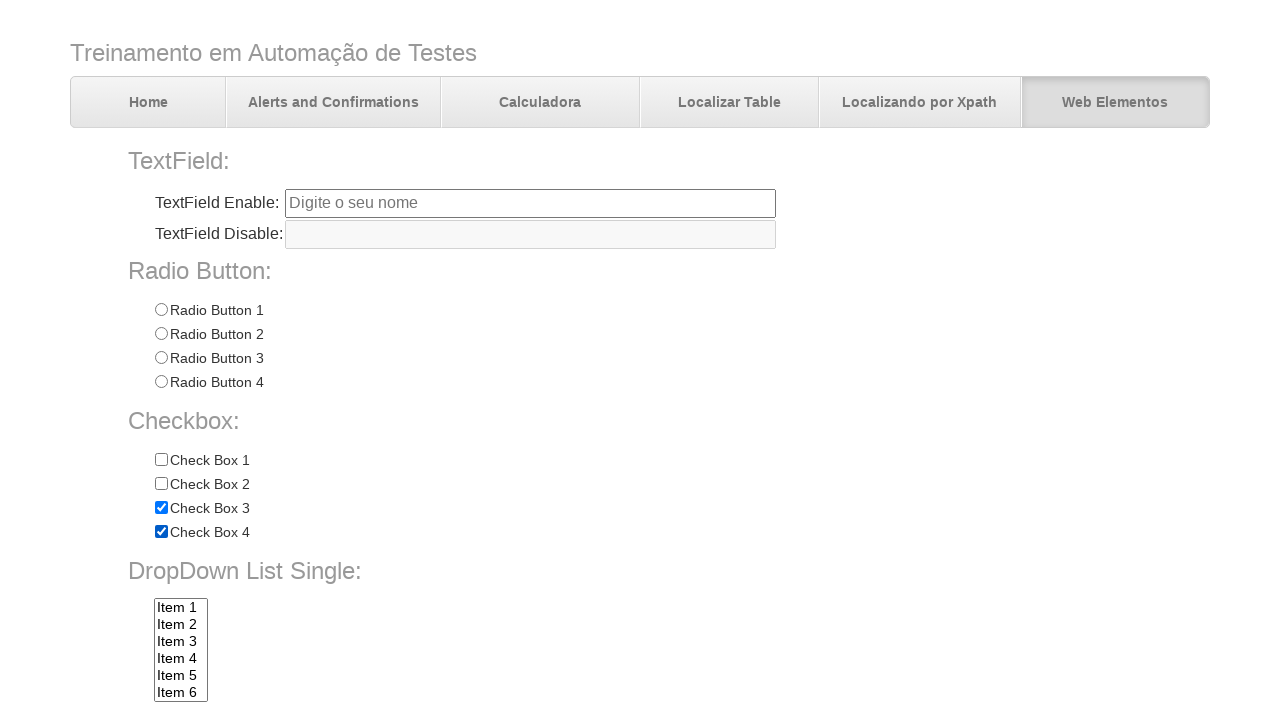

Verified Check 2 is not selected
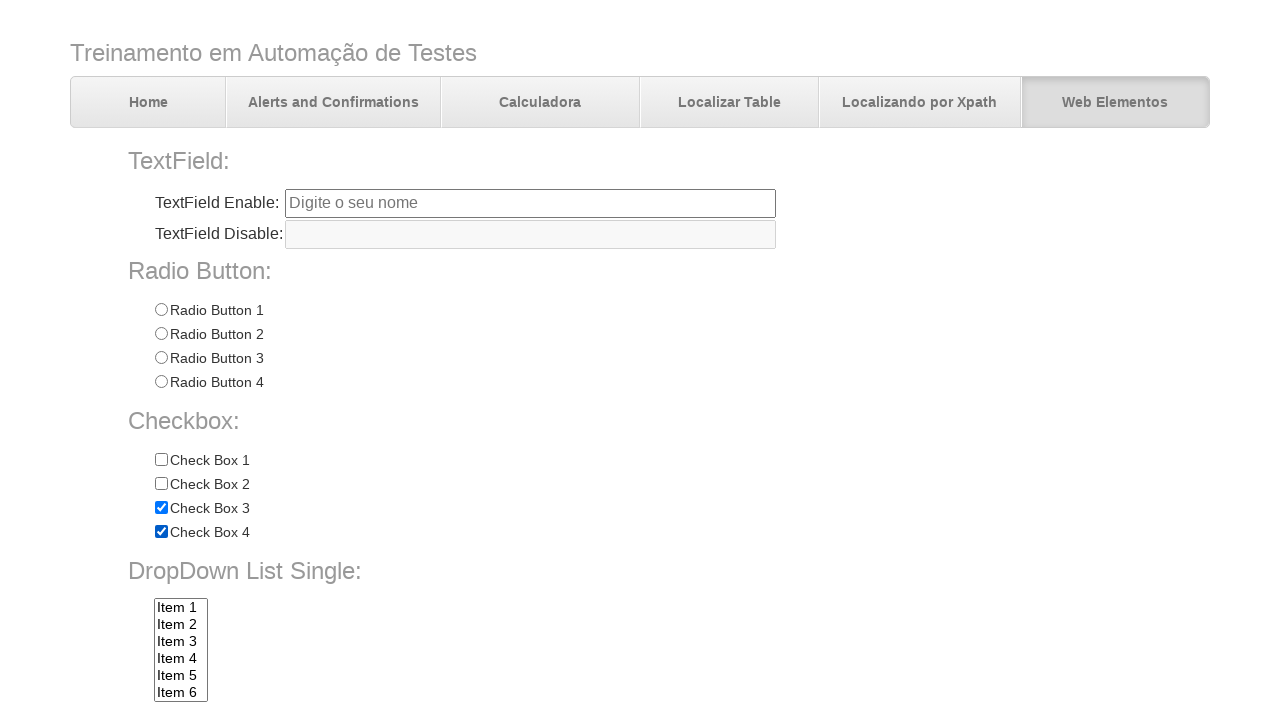

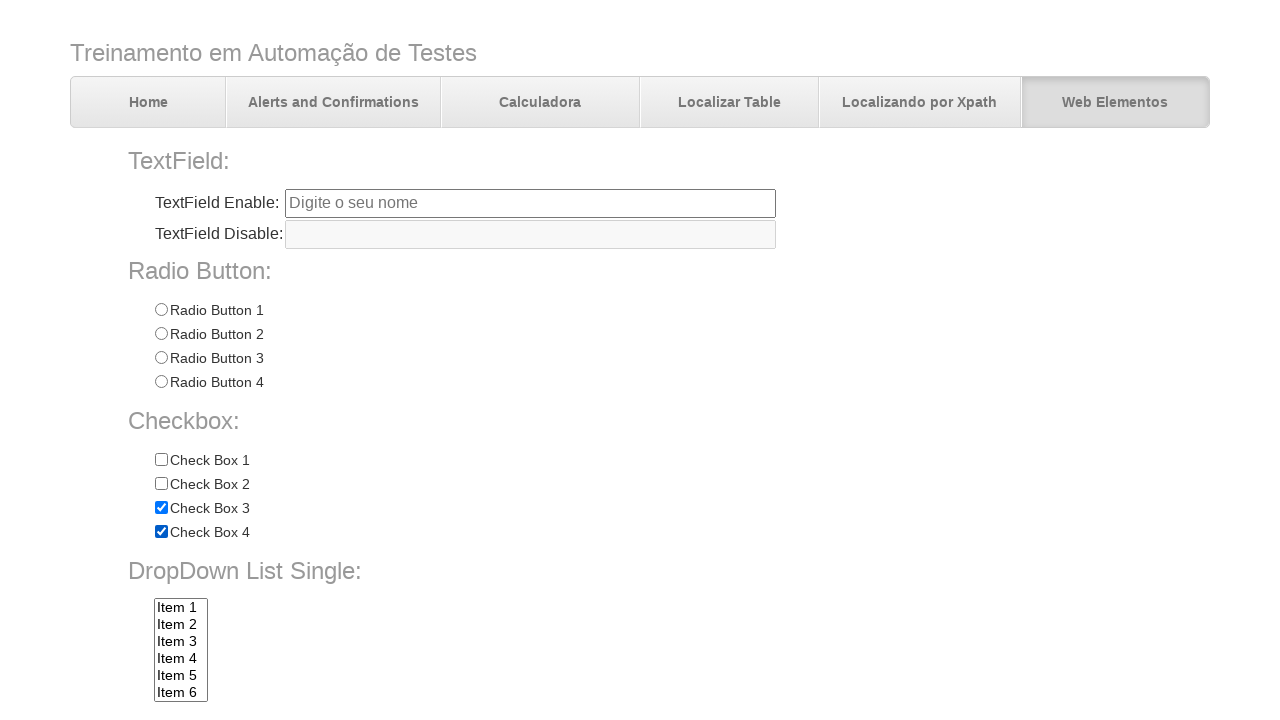